Tests pagination on Hacker News by navigating to the newest submissions page and clicking through multiple pages using the "More" link to load additional content.

Starting URL: https://news.ycombinator.com/newest

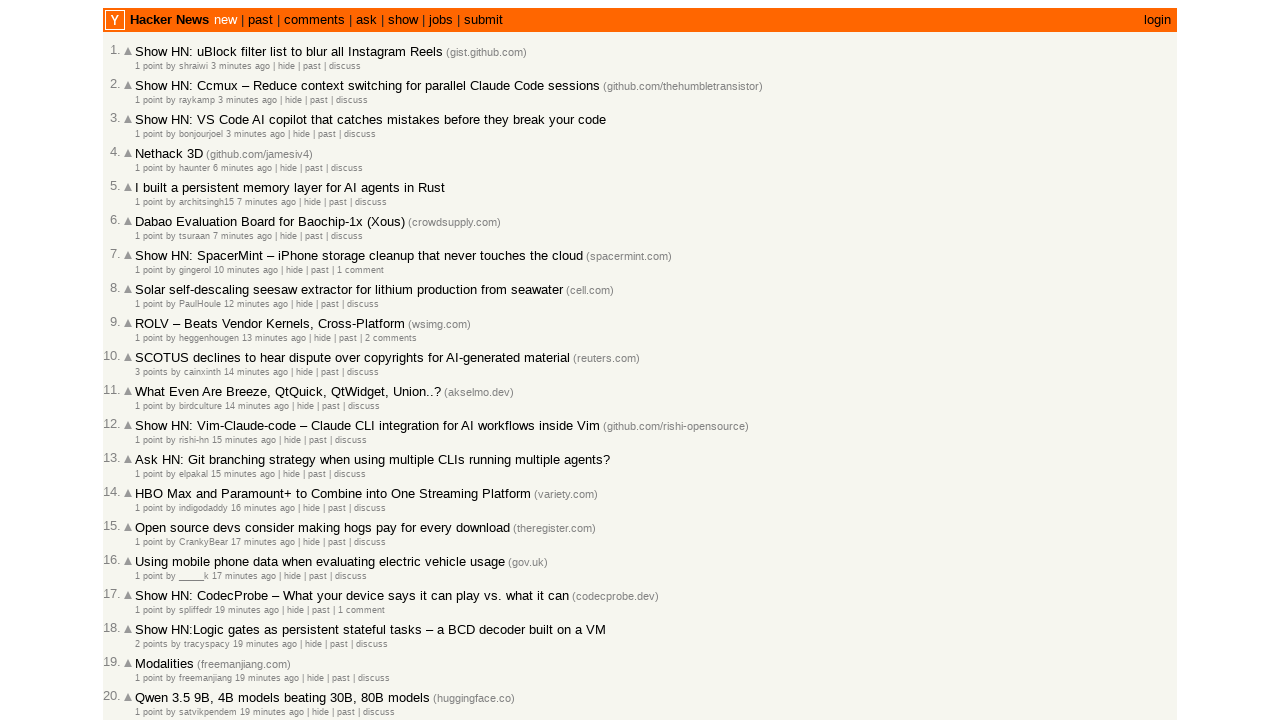

Waited for page to fully load
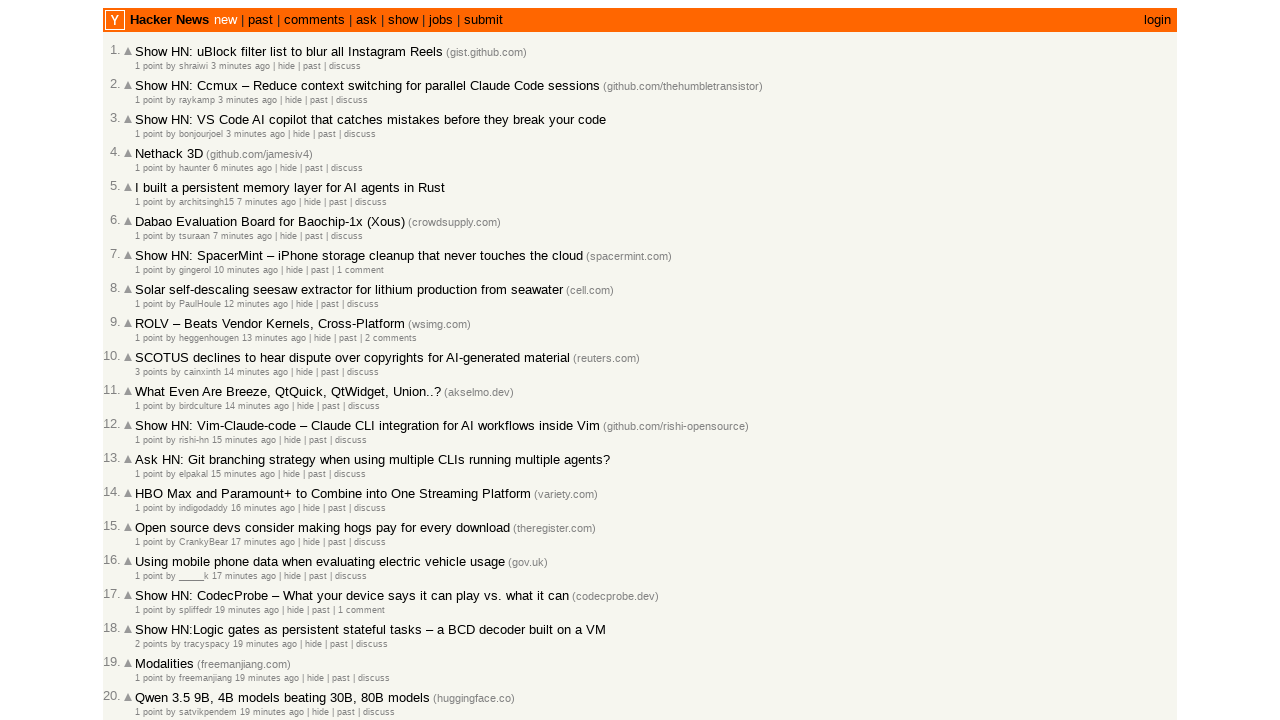

Verified news items are displayed on newest submissions page
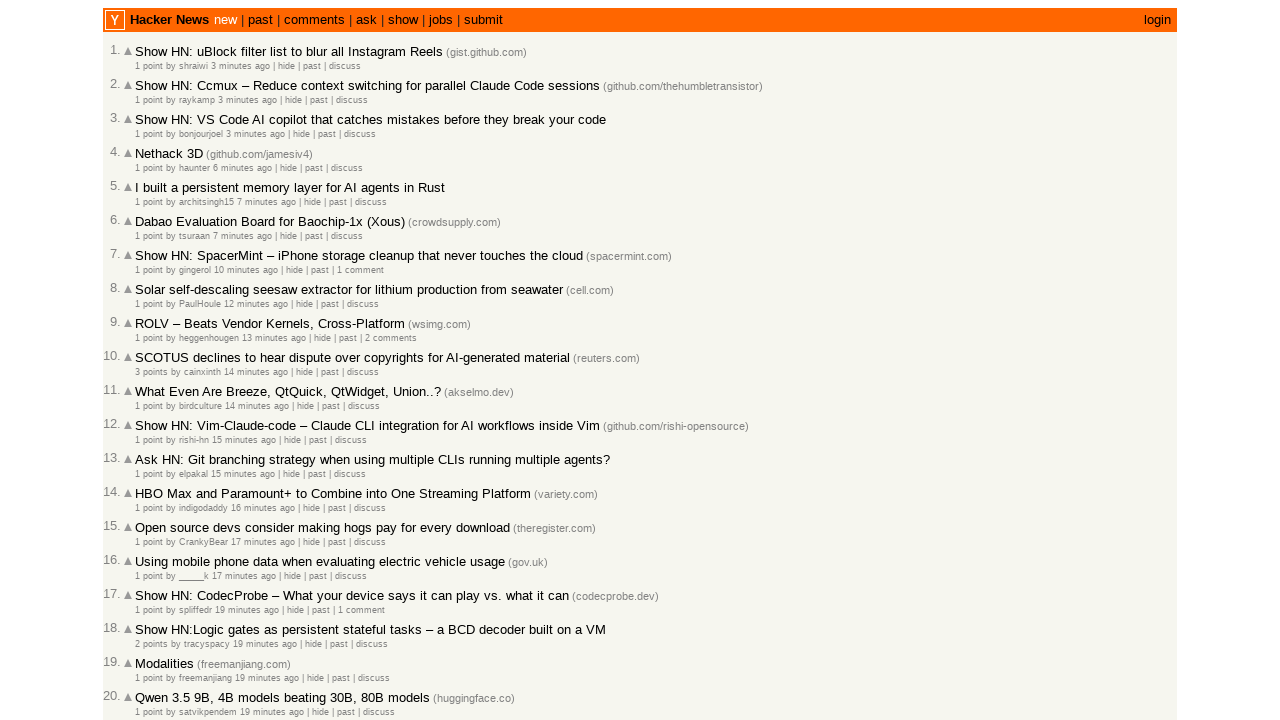

Clicked 'More' link to load next page of results at (149, 616) on .morelink
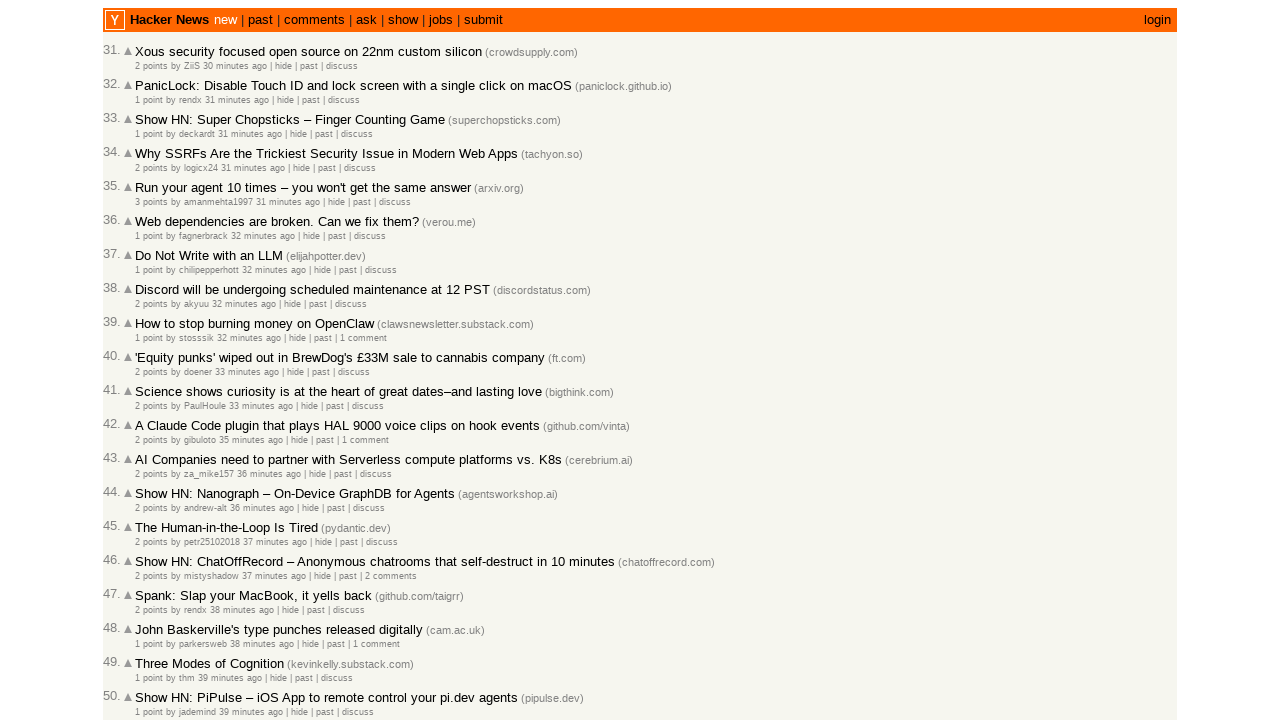

Waited for page to load after clicking first 'More' link
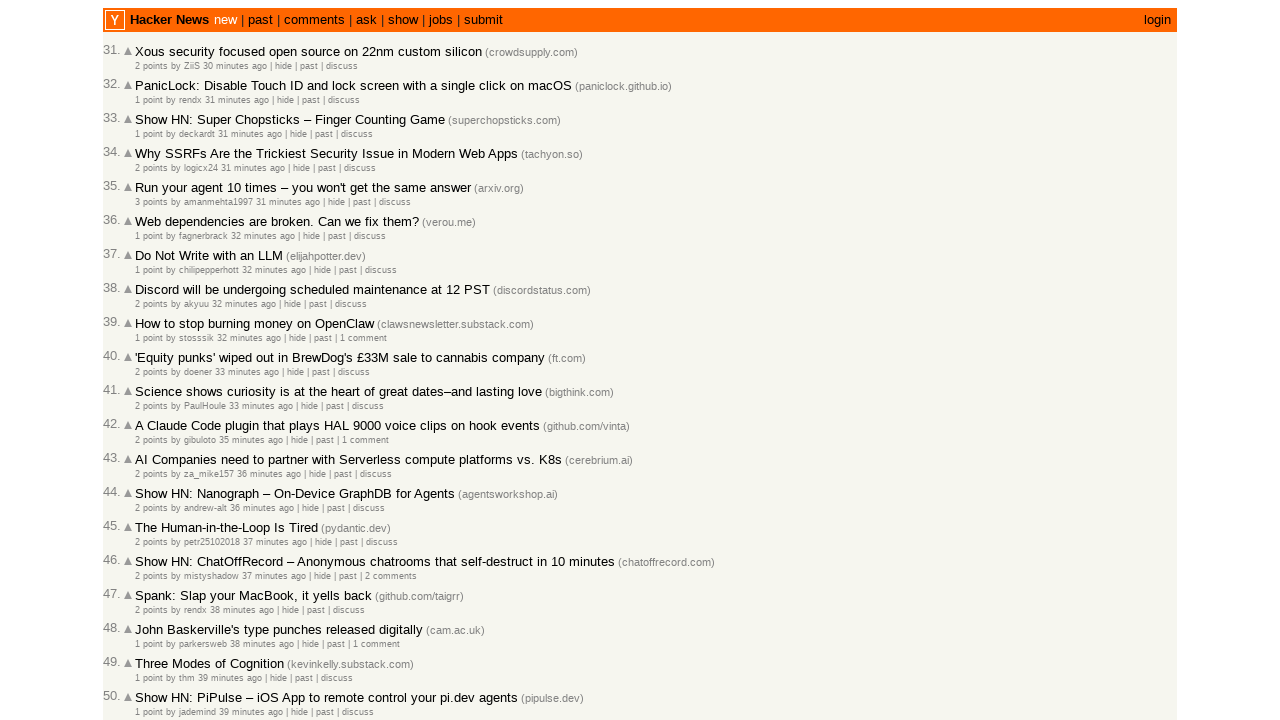

Verified additional news items loaded on second page
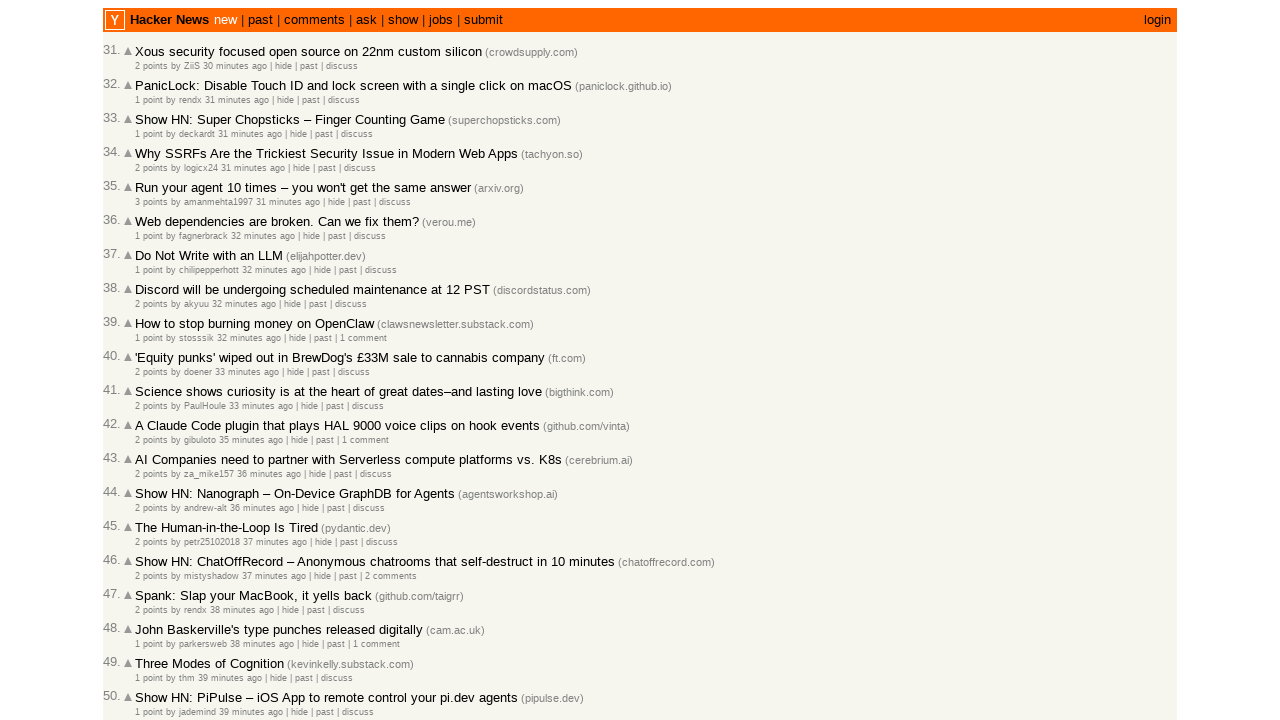

Clicked 'More' link to load third page of results at (149, 616) on .morelink
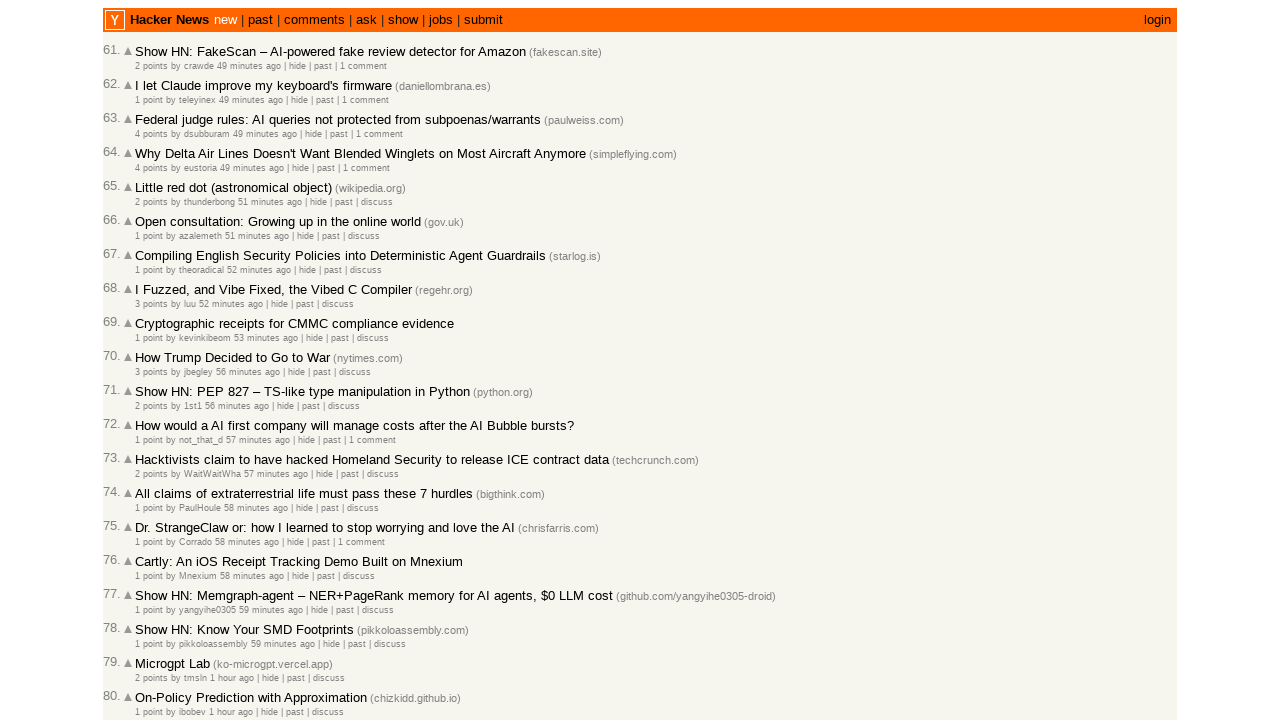

Waited for page to load after clicking second 'More' link
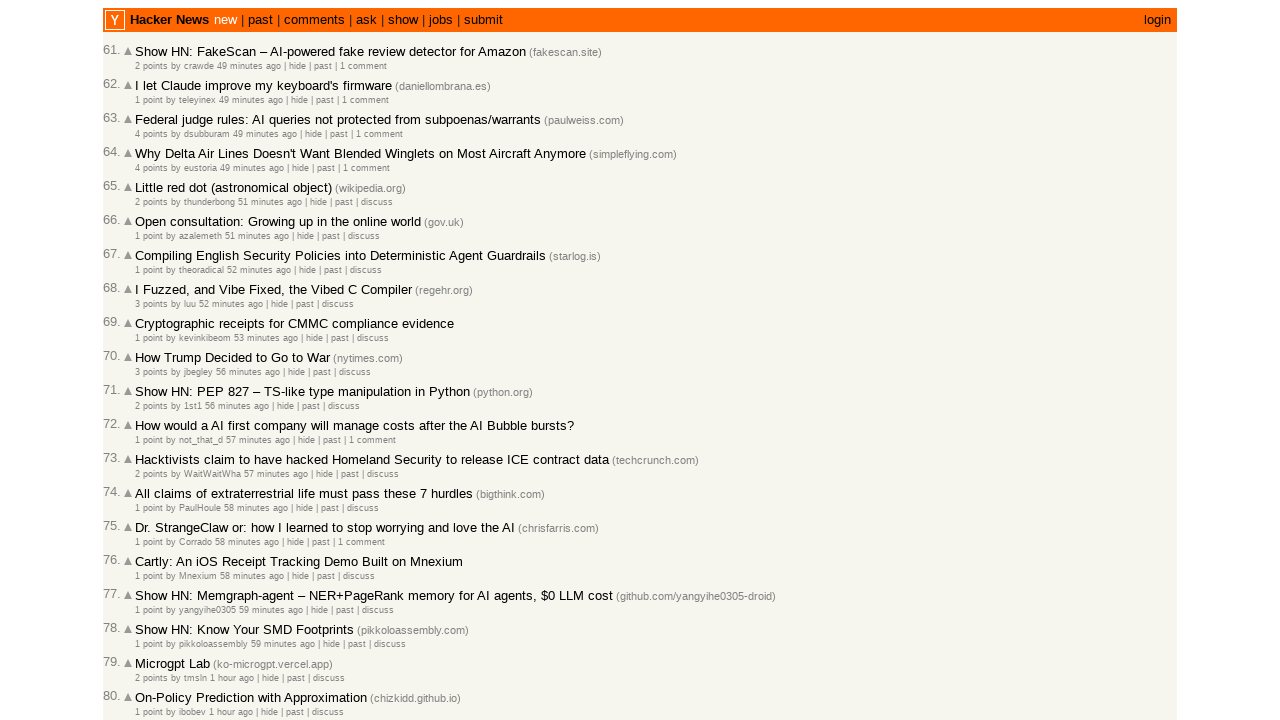

Verified additional news items loaded on third page
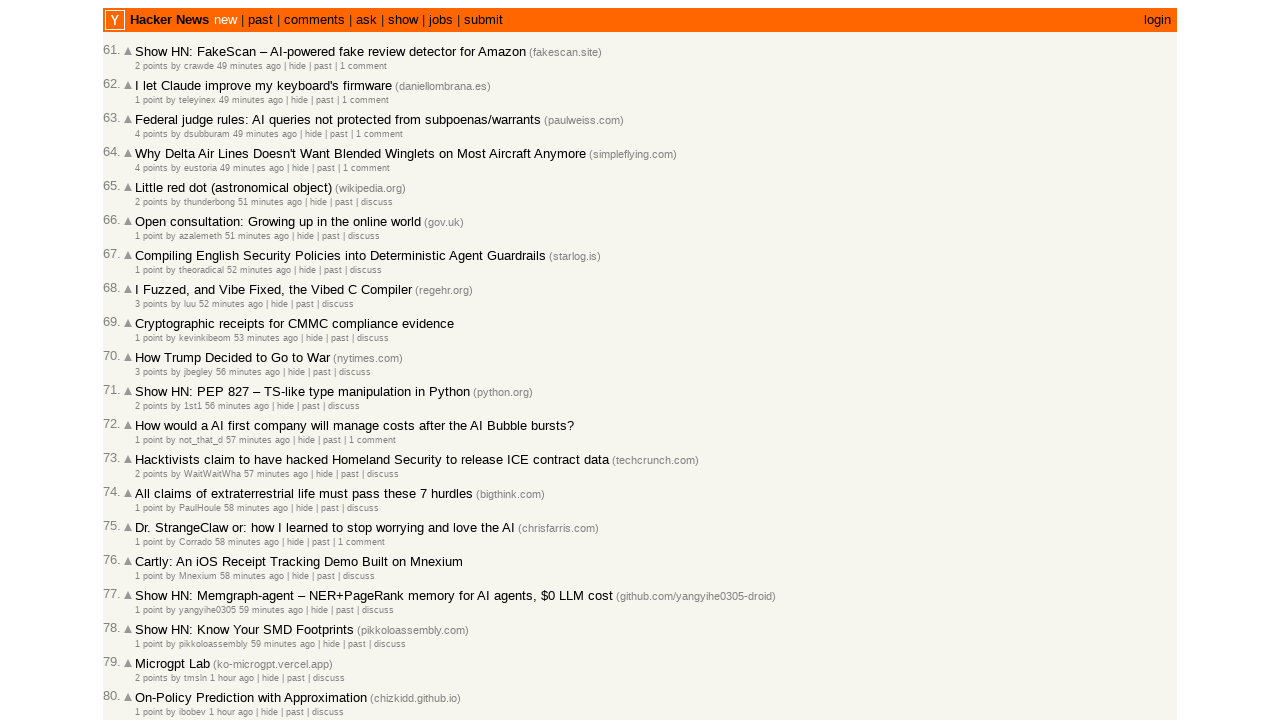

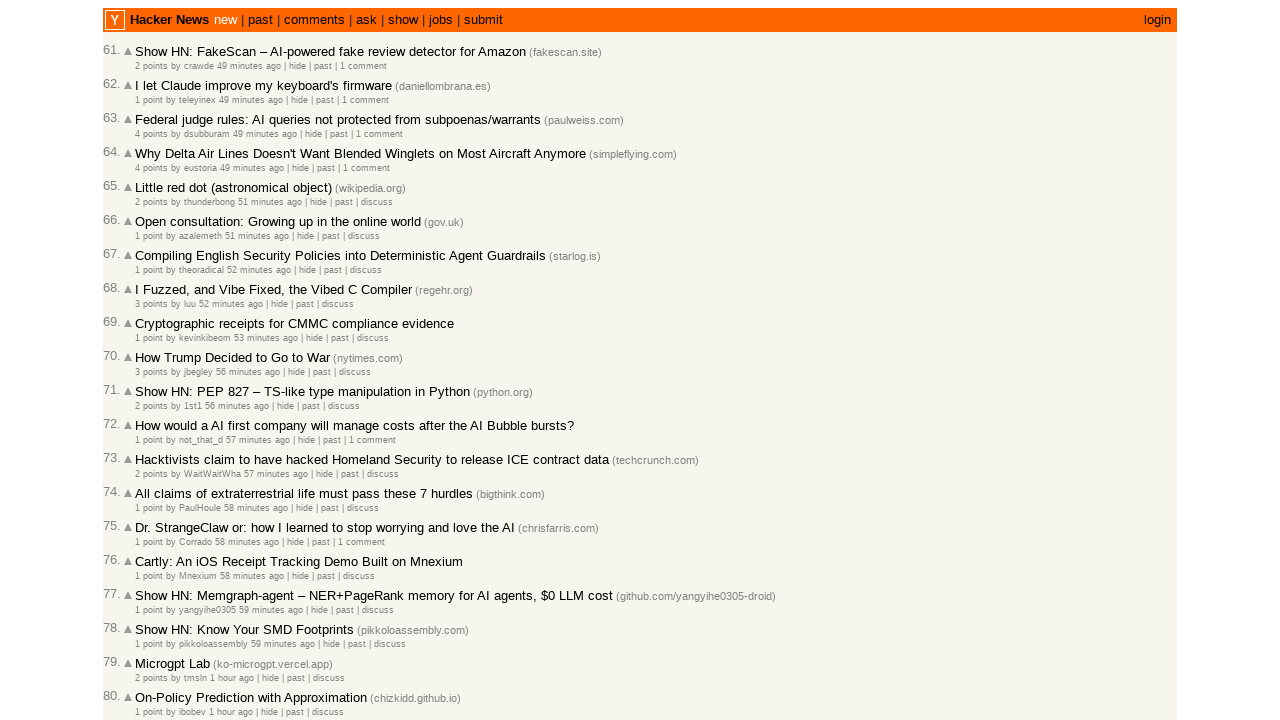